Tests iframe interaction by switching to a frame, performing a drag action on an element, then switching back to the parent frame and clicking a link

Starting URL: https://jqueryui.com/draggable/

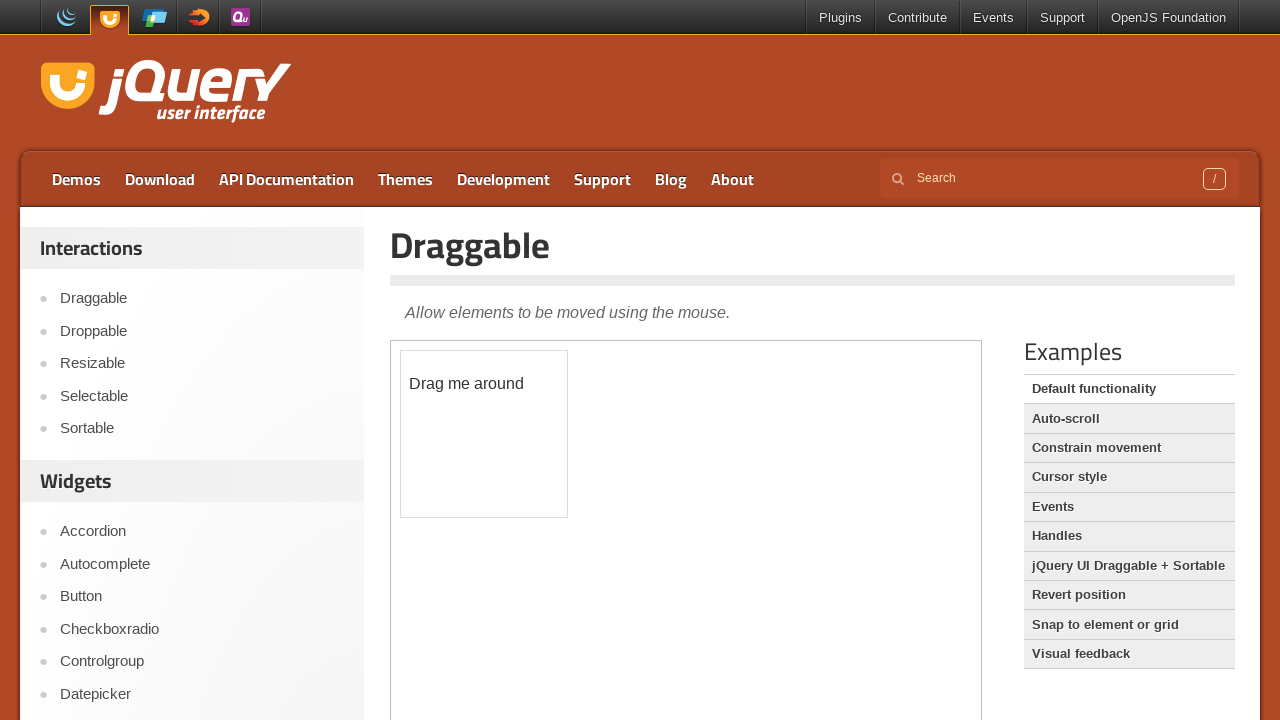

Located iframe with class 'demo-frame'
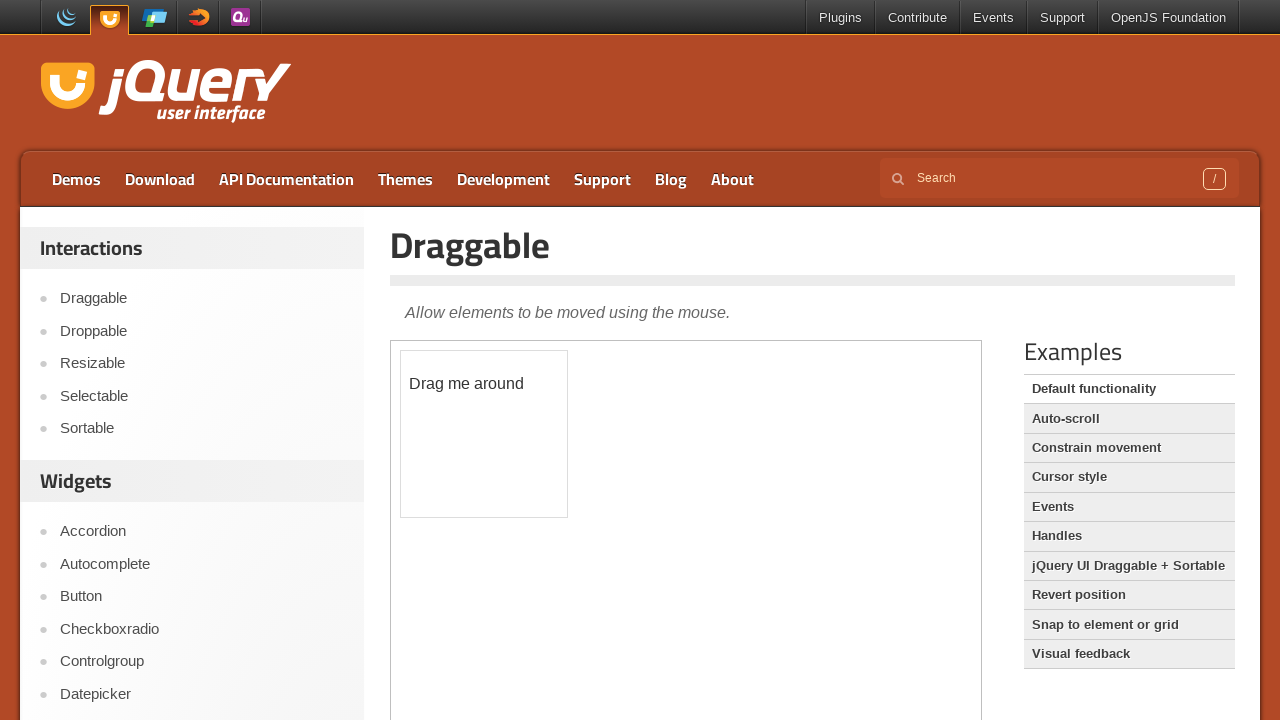

Located draggable element with id 'draggable' inside frame
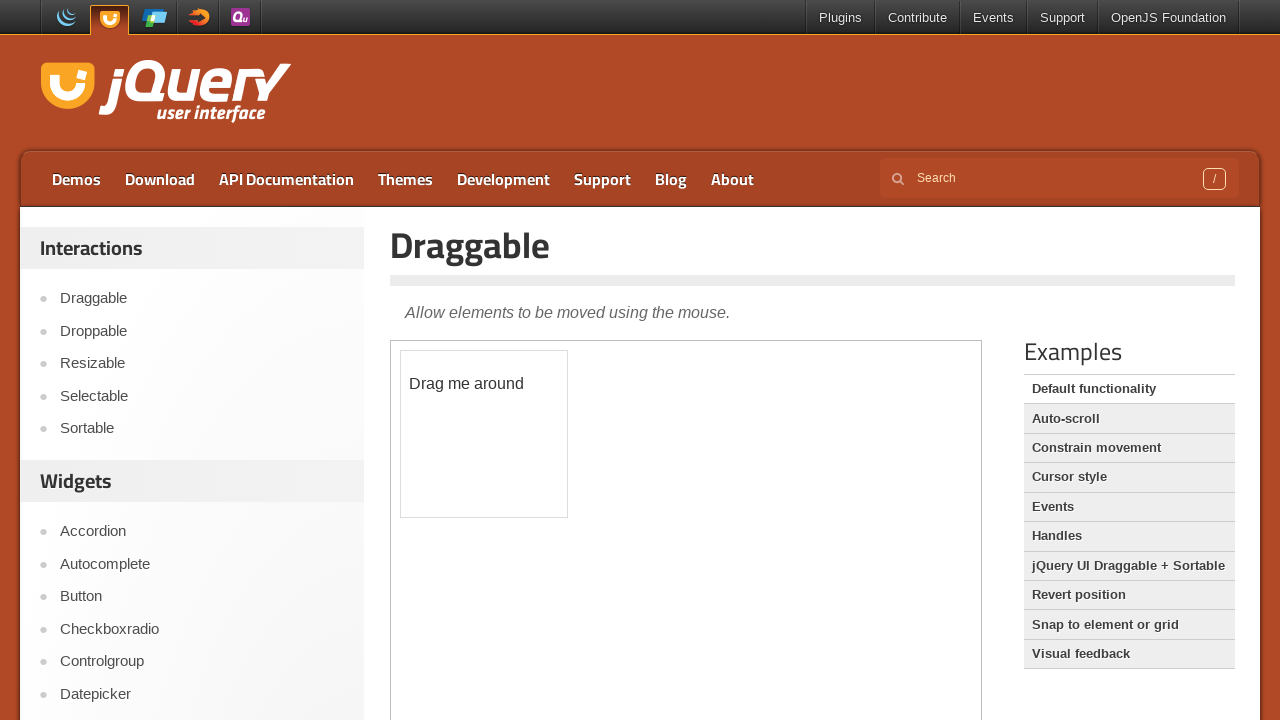

Dragged the draggable box 50 pixels in x and y directions at (451, 401)
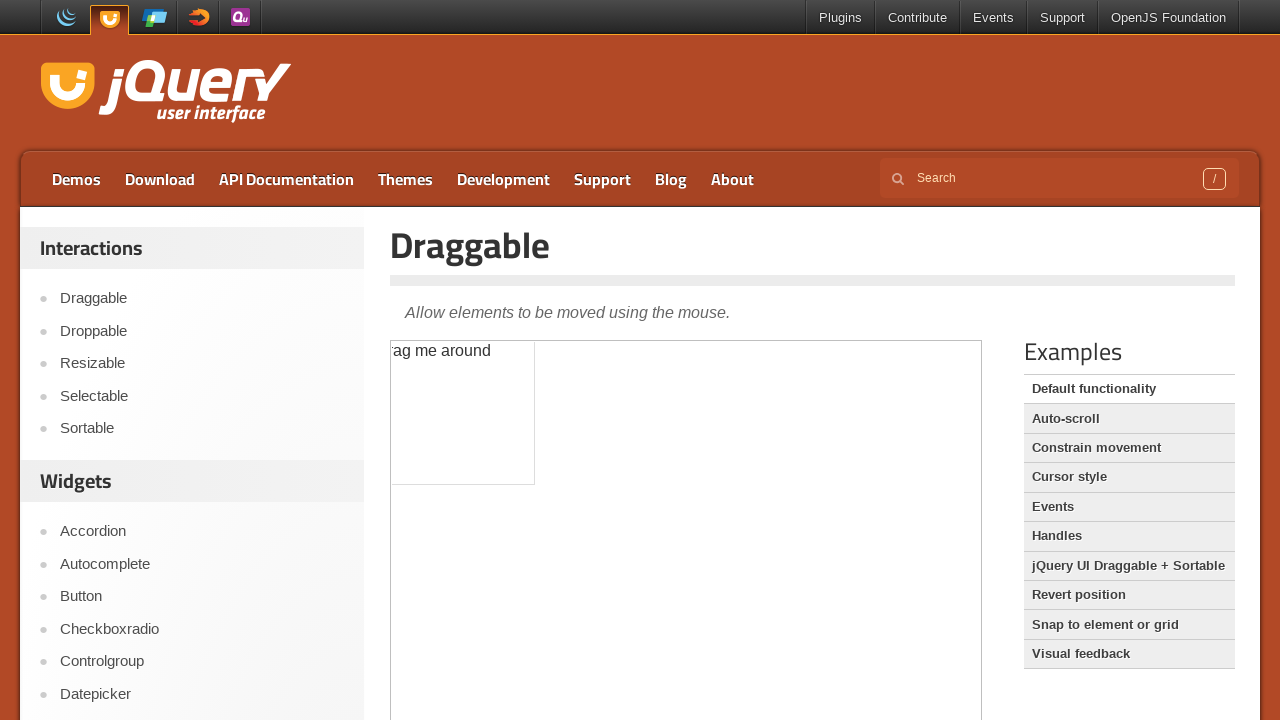

Switched back to parent frame and clicked 'API documentation' link at (286, 179) on text=API documentation
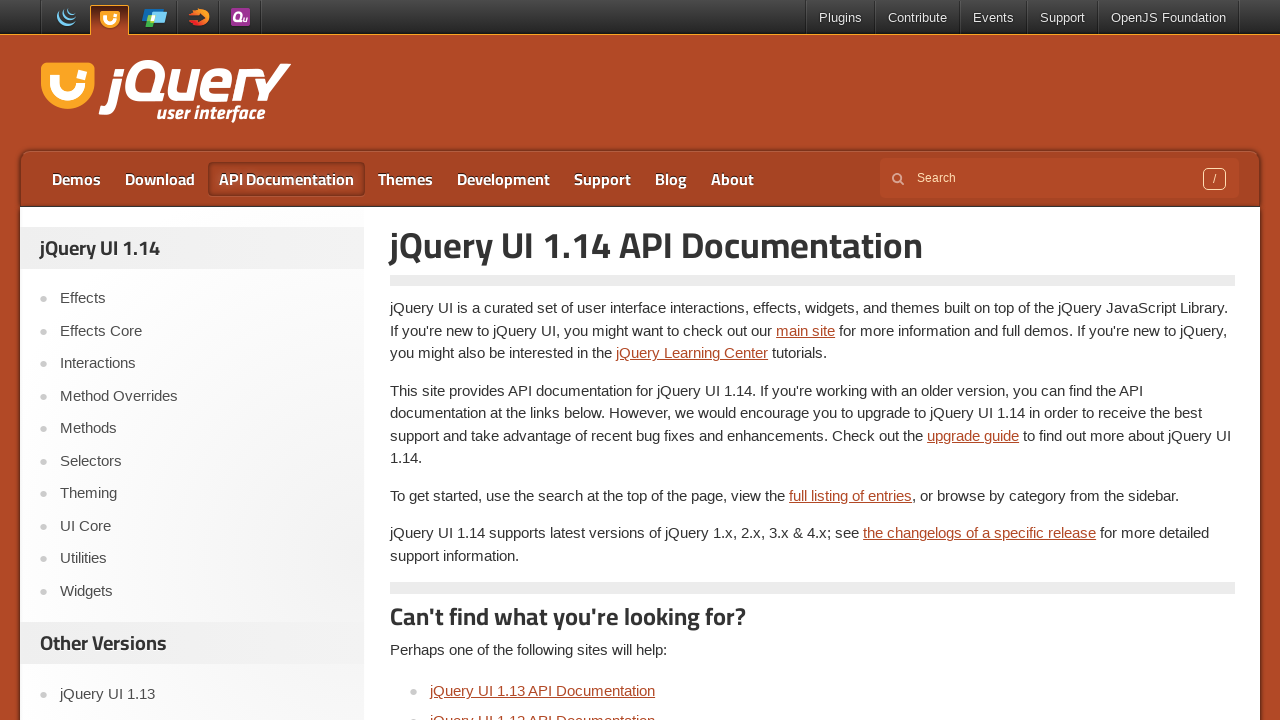

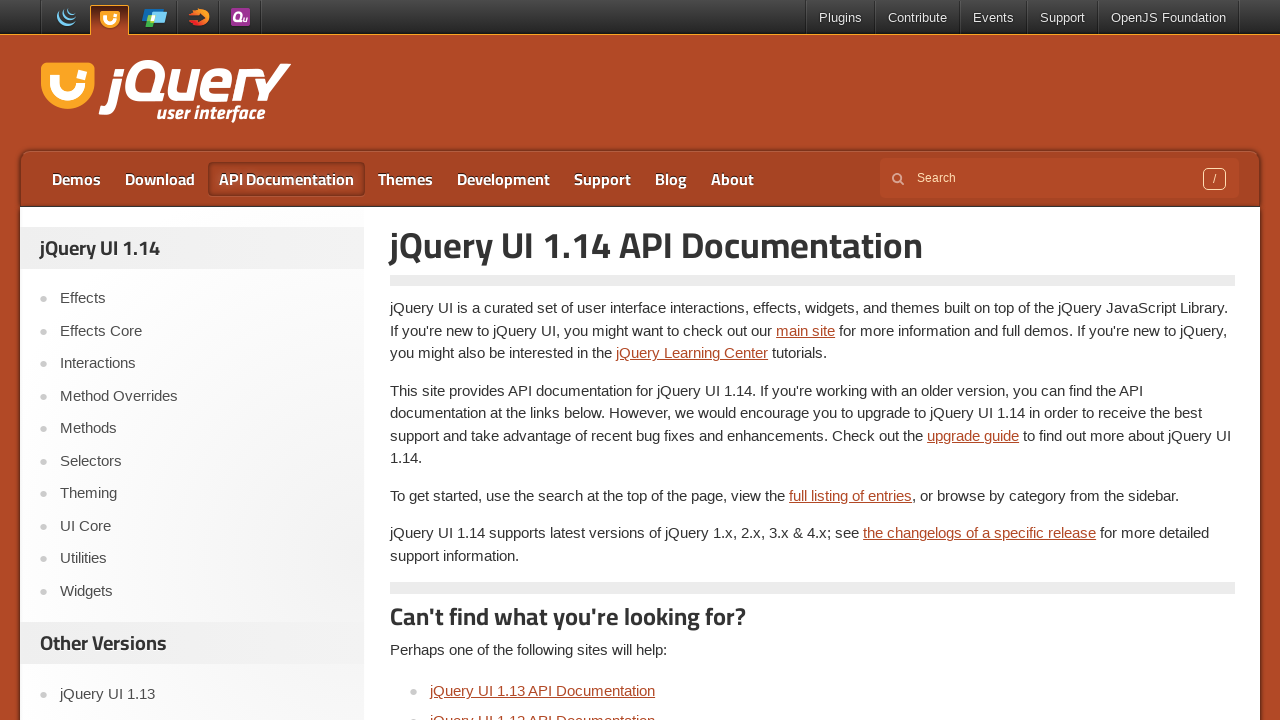